Tests dynamic controls by clicking Enable button, waiting for input box to become clickable, then filling it with text

Starting URL: https://the-internet.herokuapp.com/dynamic_controls

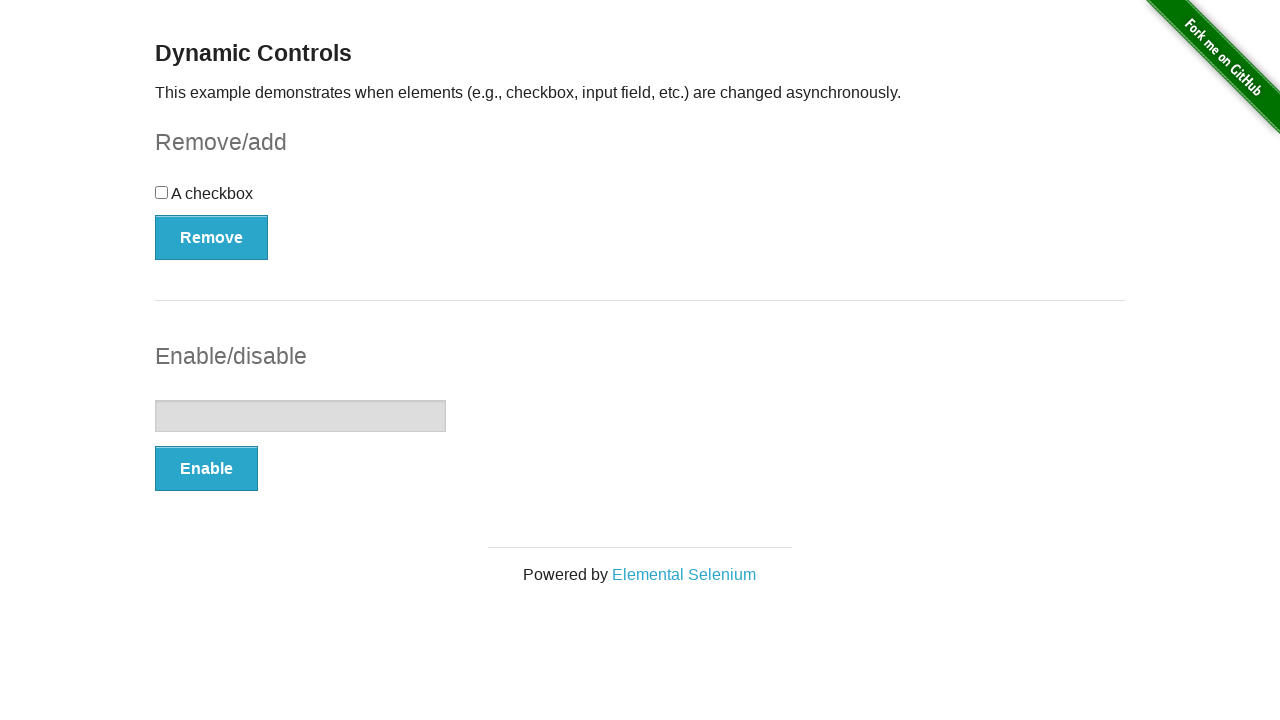

Clicked Enable button to enable dynamic control at (206, 469) on xpath=//button[text()='Enable']
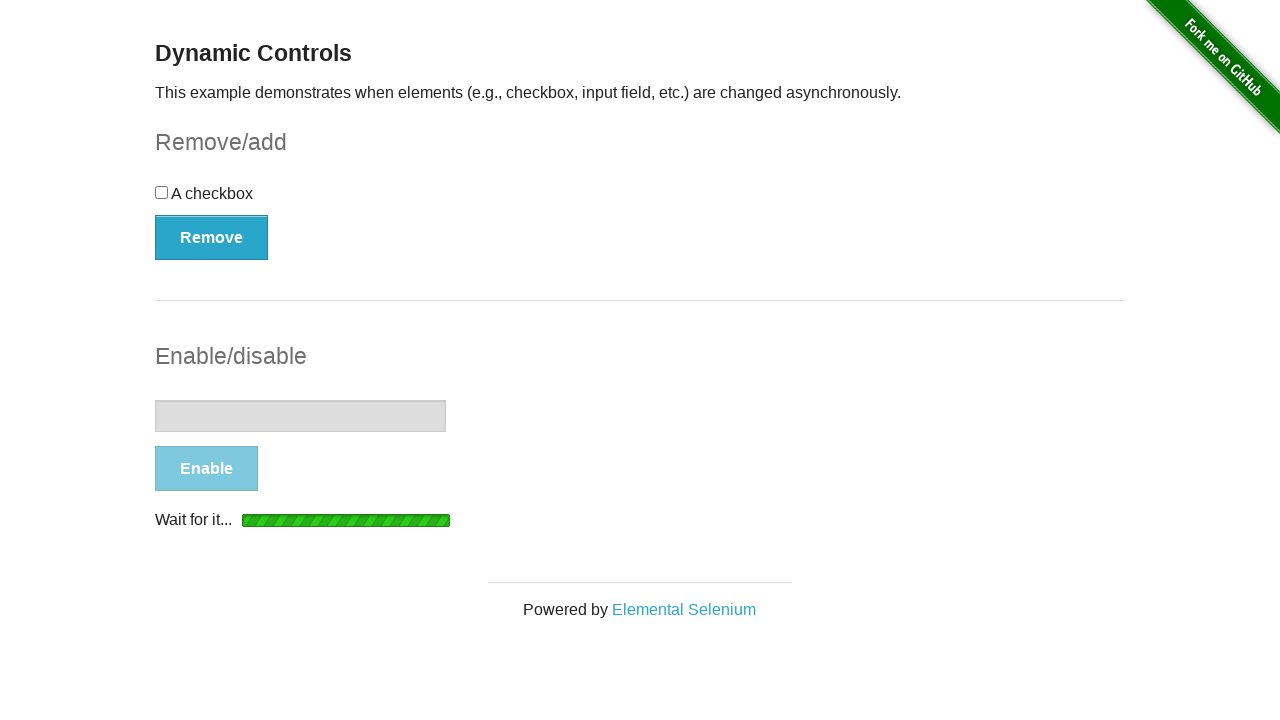

Input box became enabled and clickable
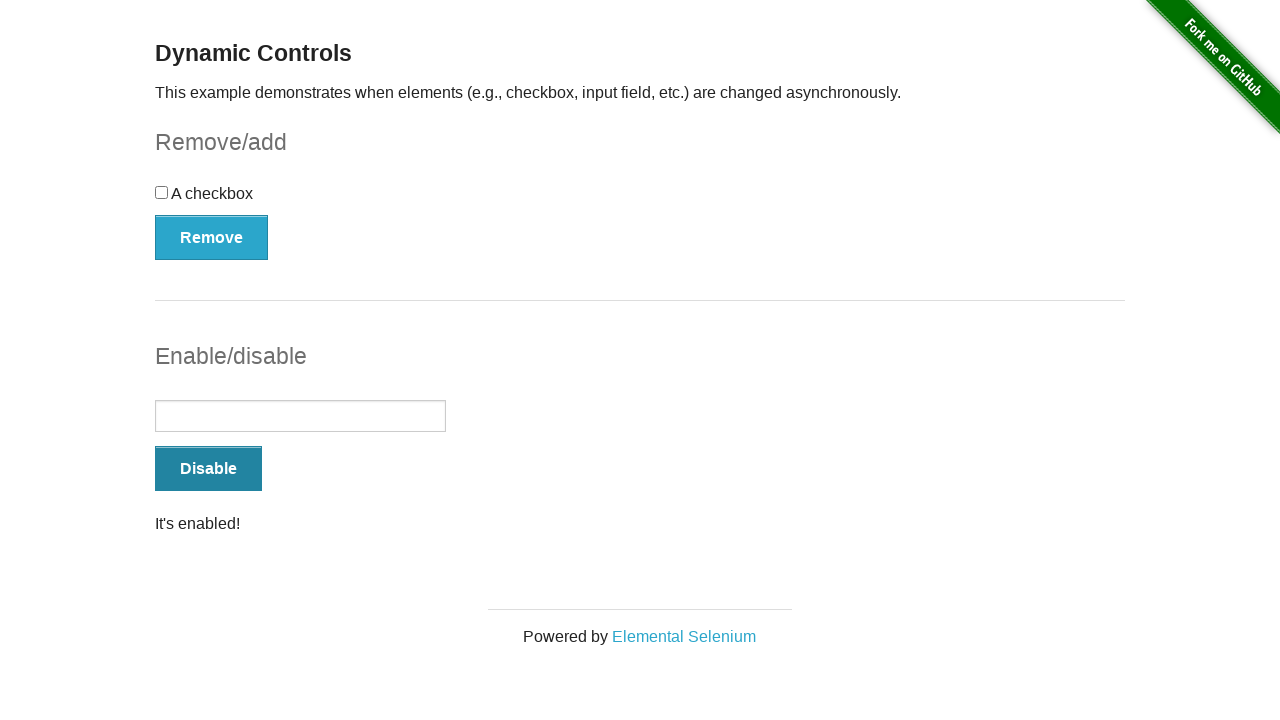

Filled input box with 'Eurotech Was Here' on input[type=text]
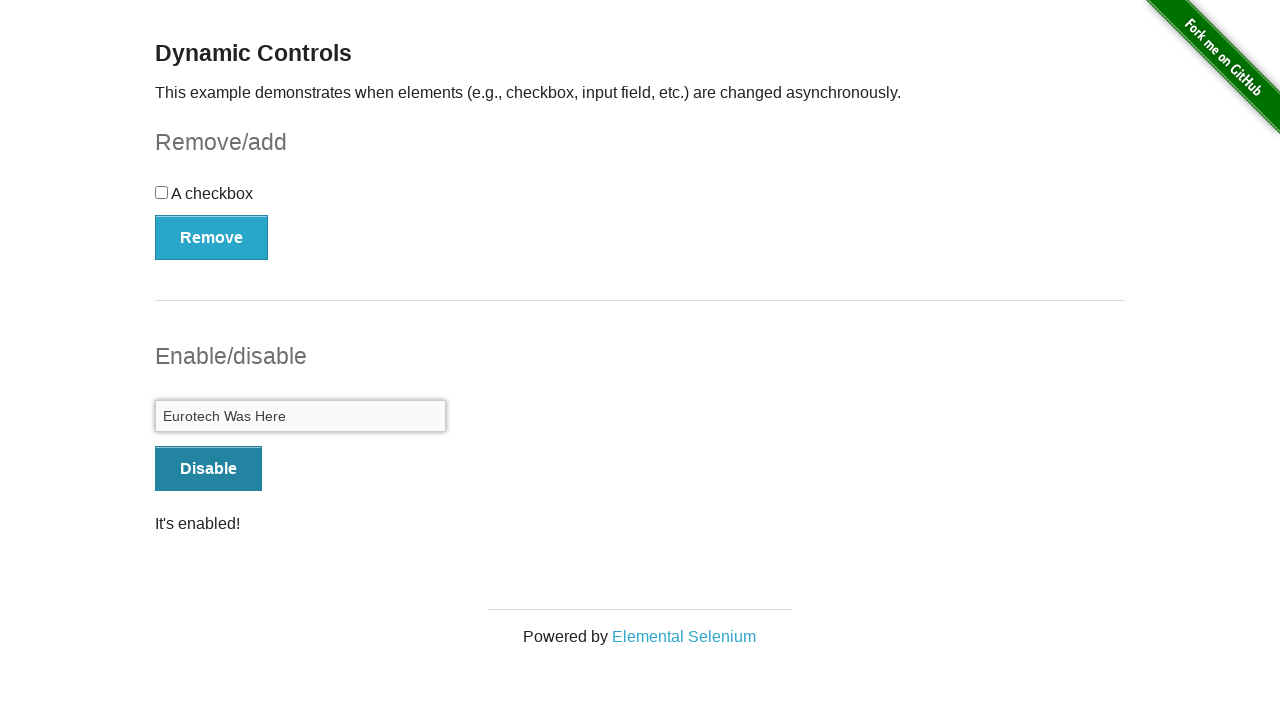

Verified success message 'It's enabled!' appeared
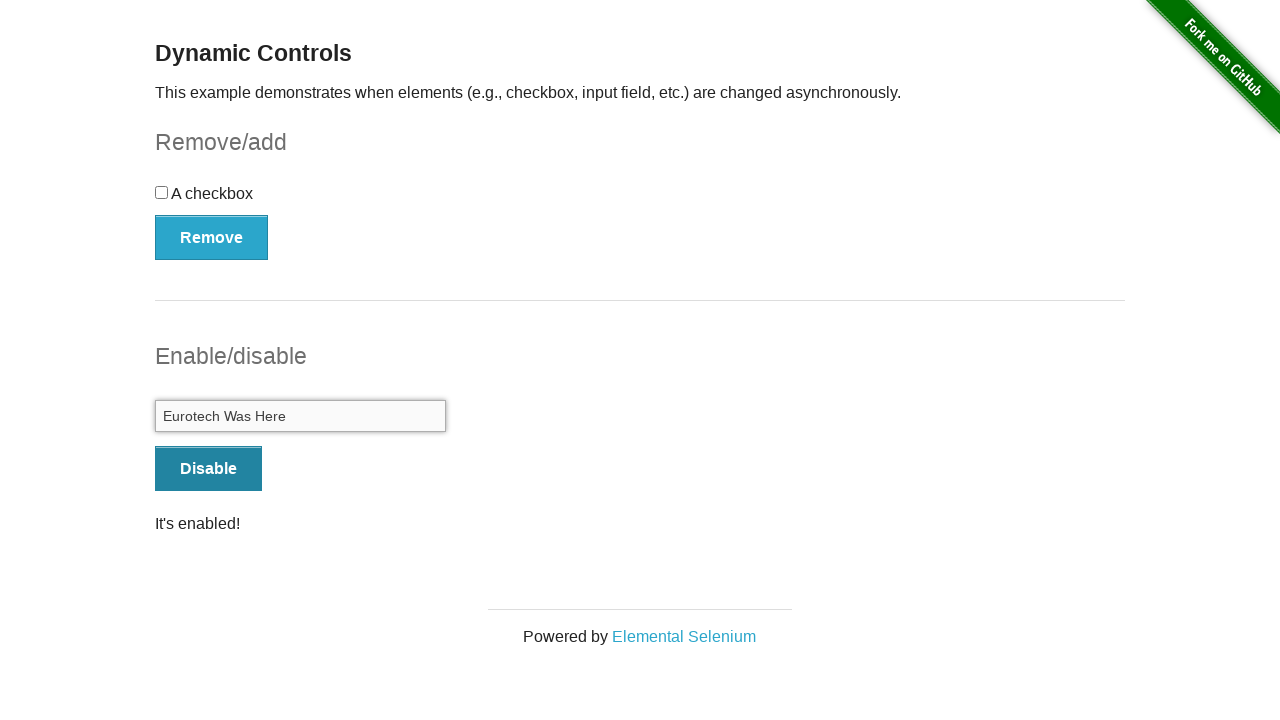

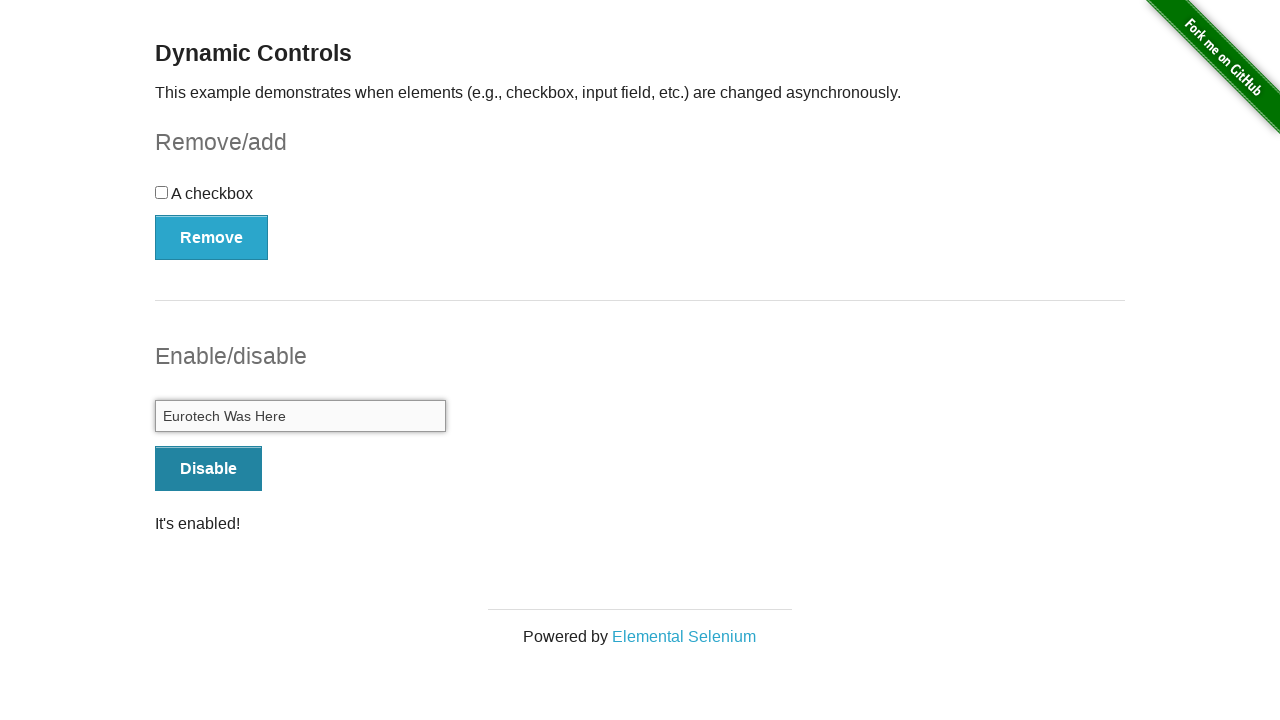